Tests window handling by clicking a link on Gmail page that opens a new window, switching to the new window, and clicking another link

Starting URL: http://gmail.com

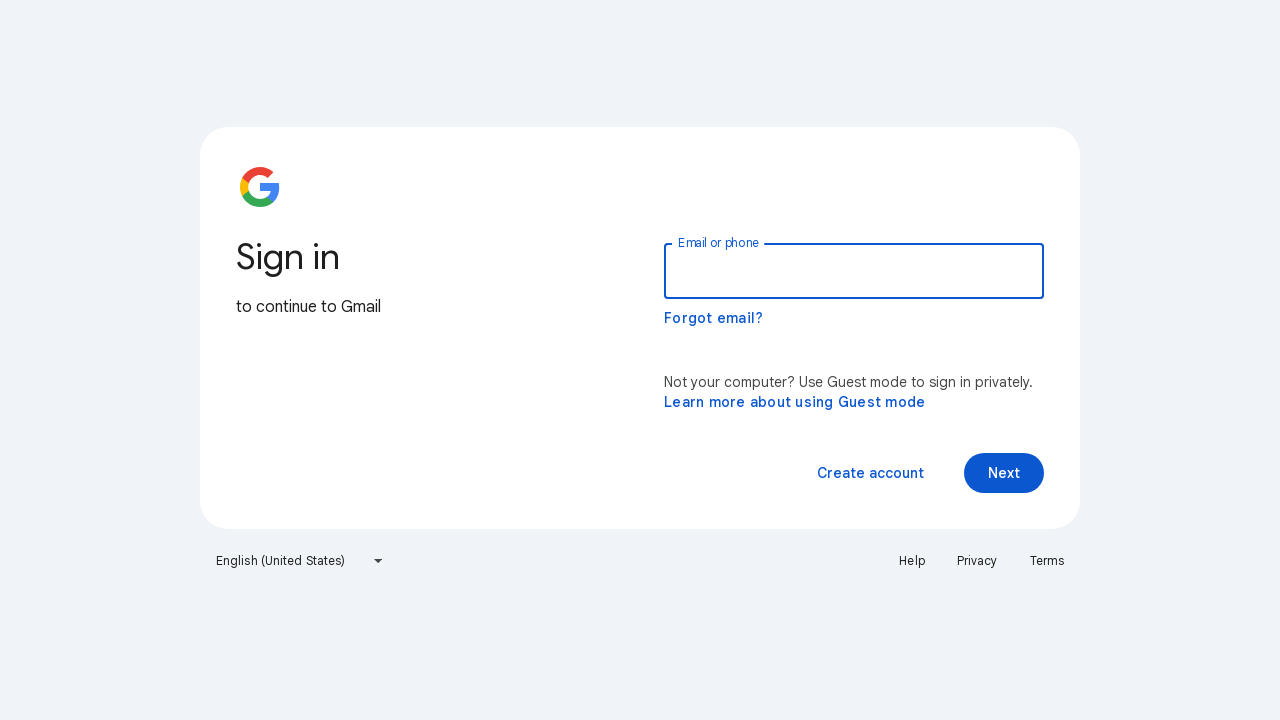

Clicked help link to open new window on Gmail page at (795, 402) on xpath=//a[@jsname='JFyozc']
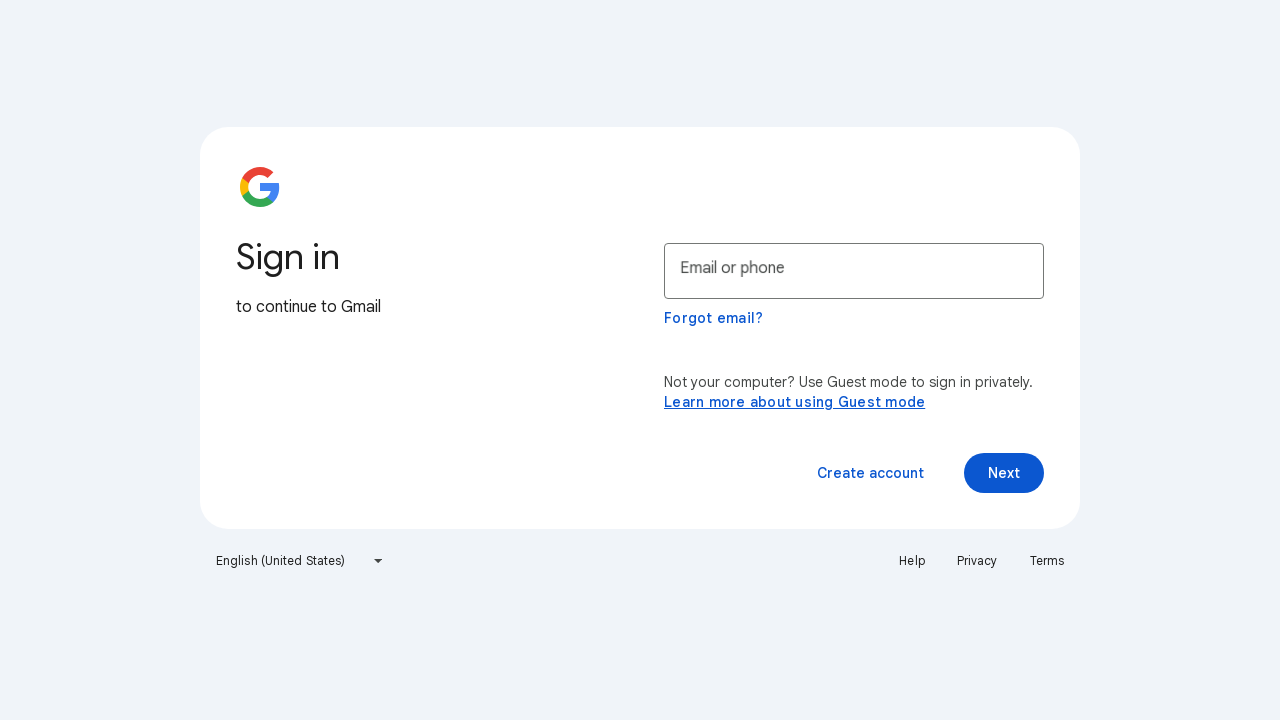

New window/tab opened and switched to it
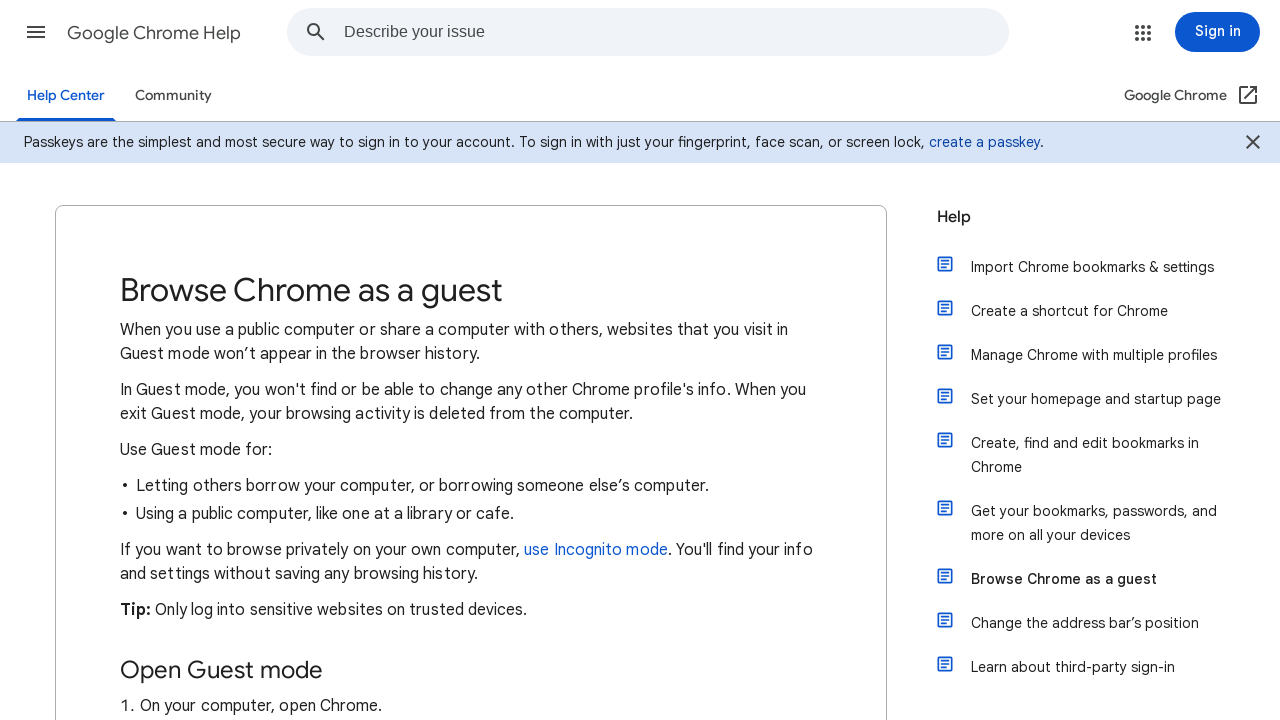

Chrome beta link appeared in new window
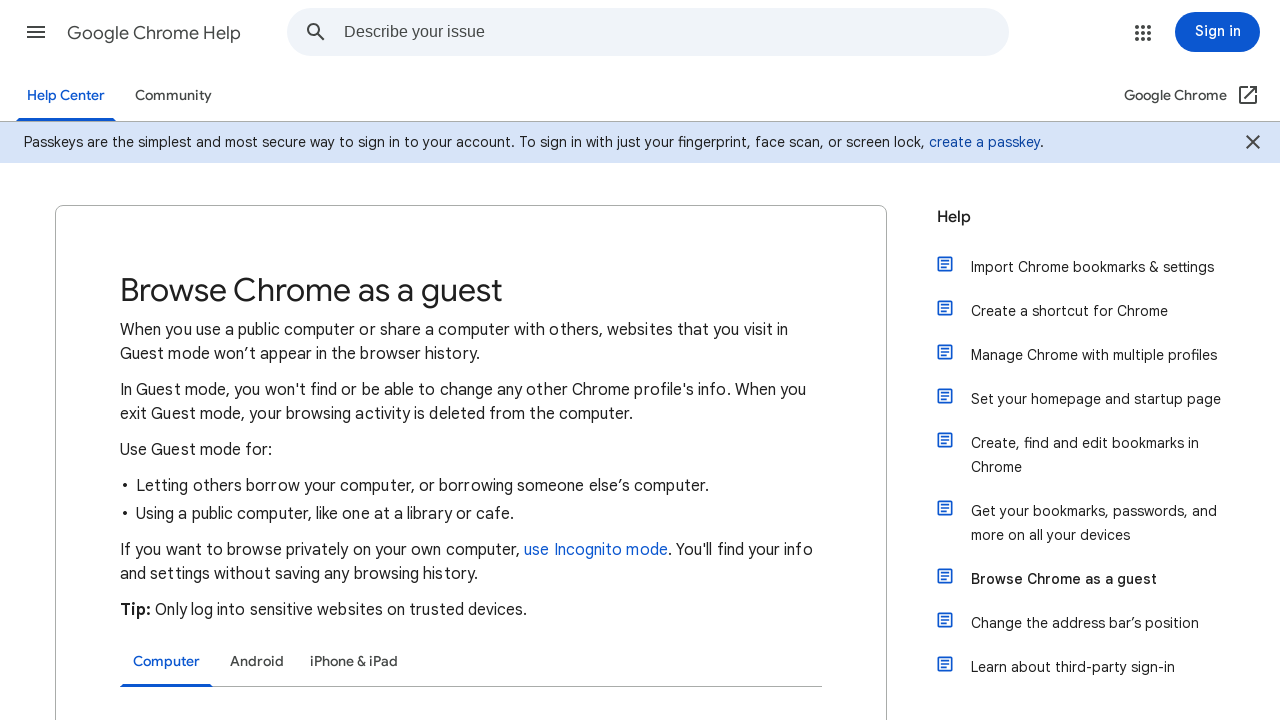

Clicked the beta version of Chrome link in new window at (1093, 360) on xpath=//a[text()='beta version of Chrome']
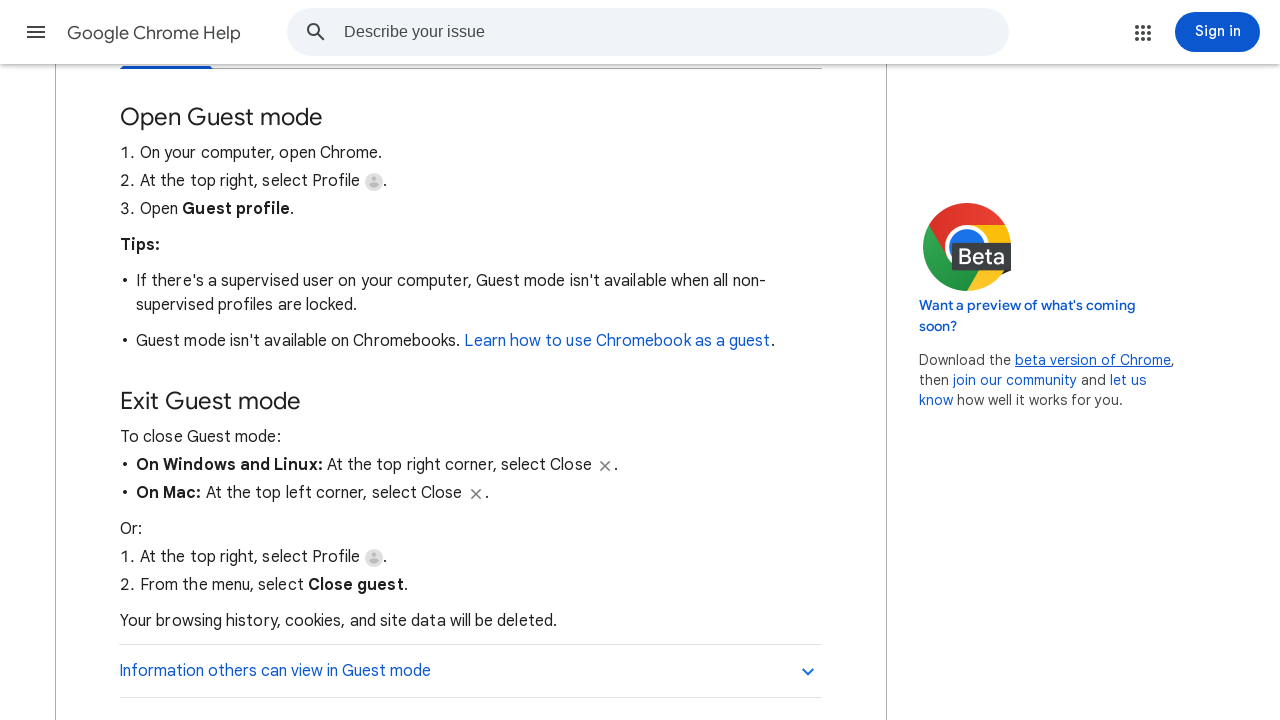

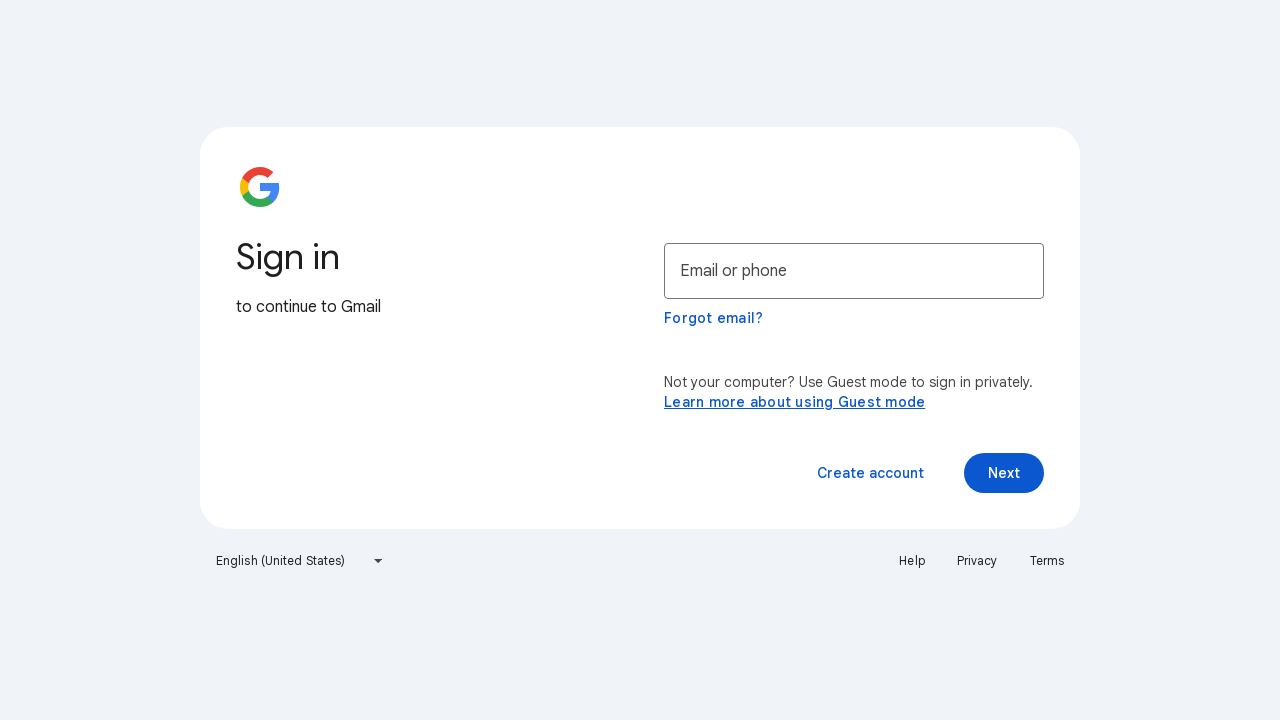